Tests that the home page loads correctly by verifying the page title contains "StackNServe"

Starting URL: https://cs455-assignment-1.github.io/StackNServe/New_Game

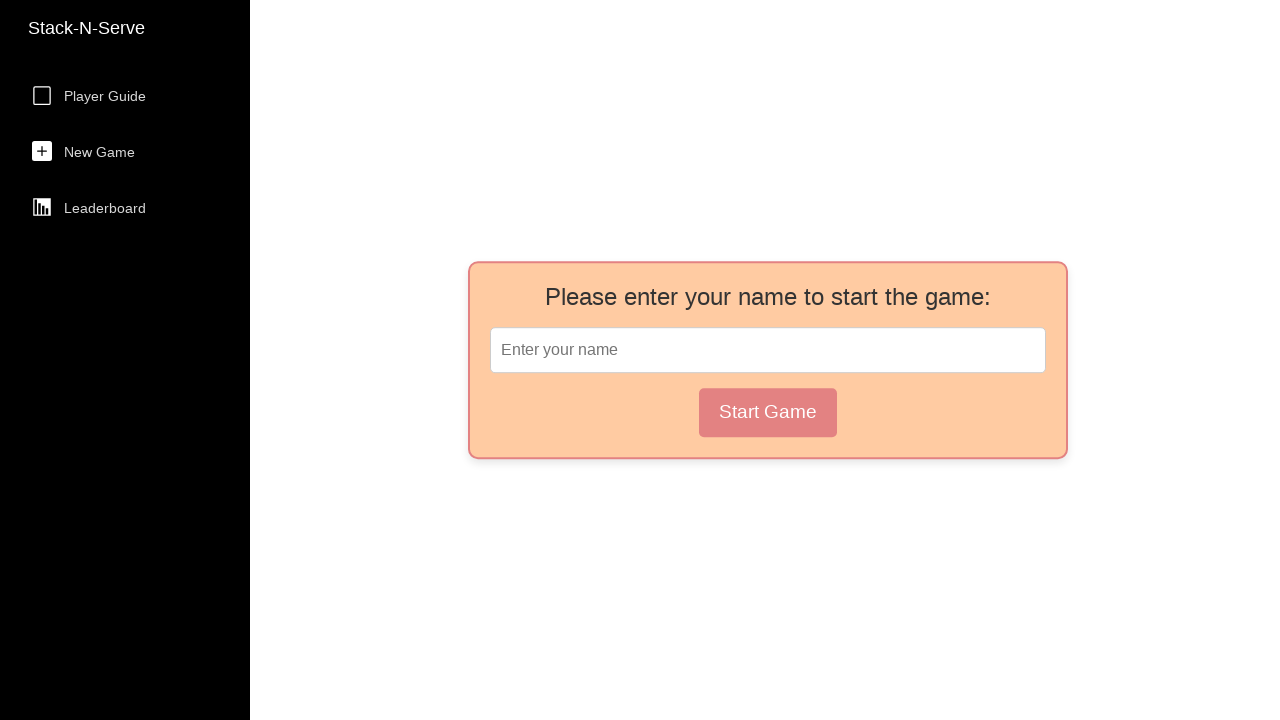

Navigated to StackNServe New_Game page
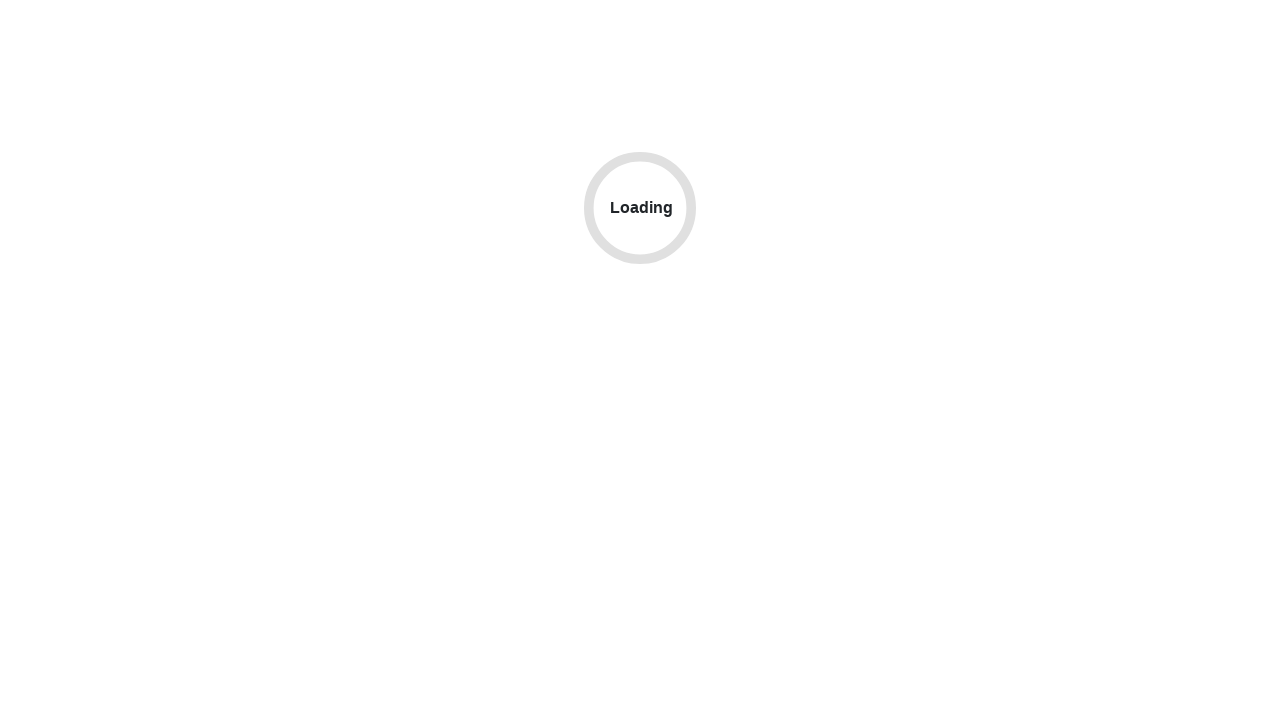

Verified page title contains 'StackNServe'
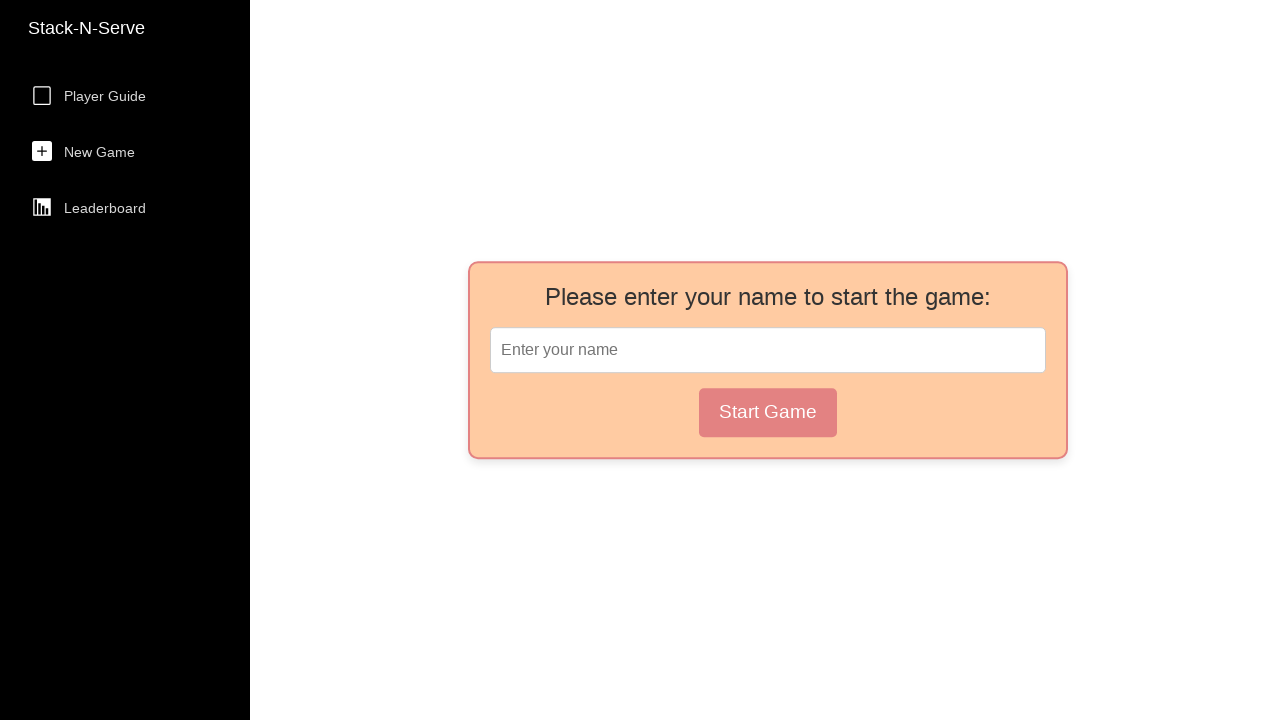

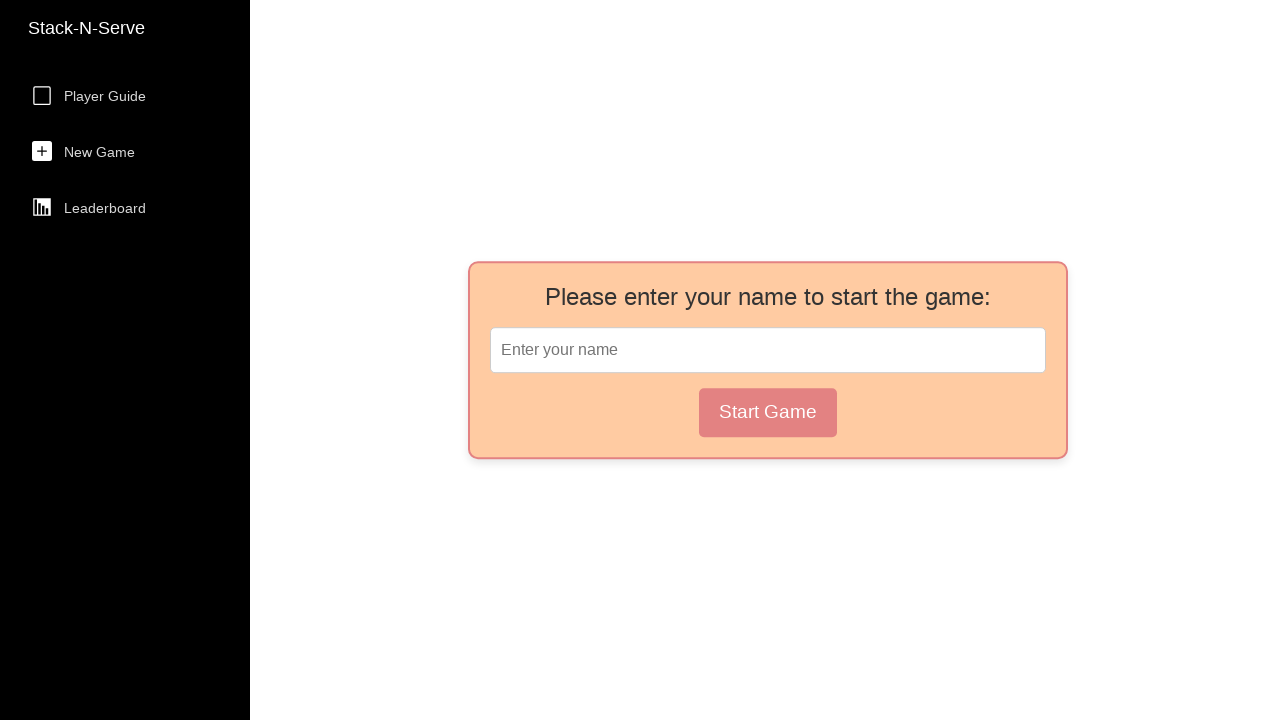